Tests handling of single-select dropdown developed using the select HTML tag by selecting options using different methods: value, label, and index

Starting URL: https://practice.expandtesting.com/dropdown

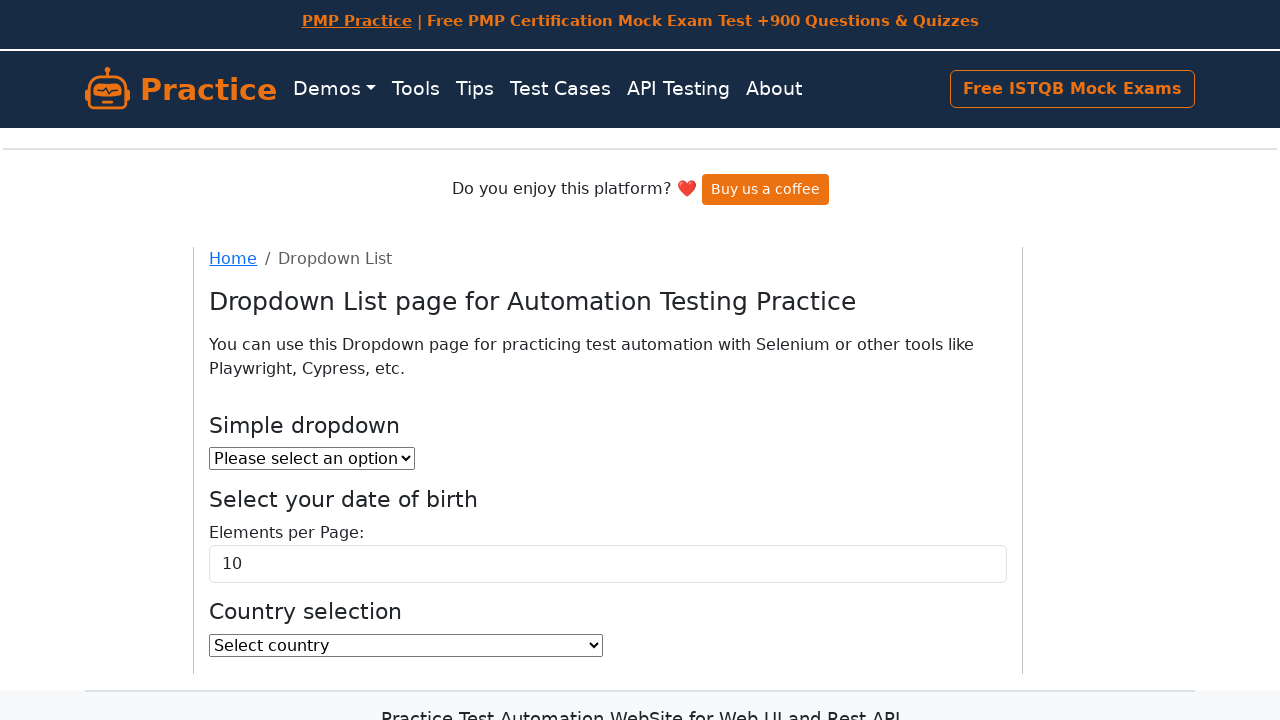

Located the country dropdown element
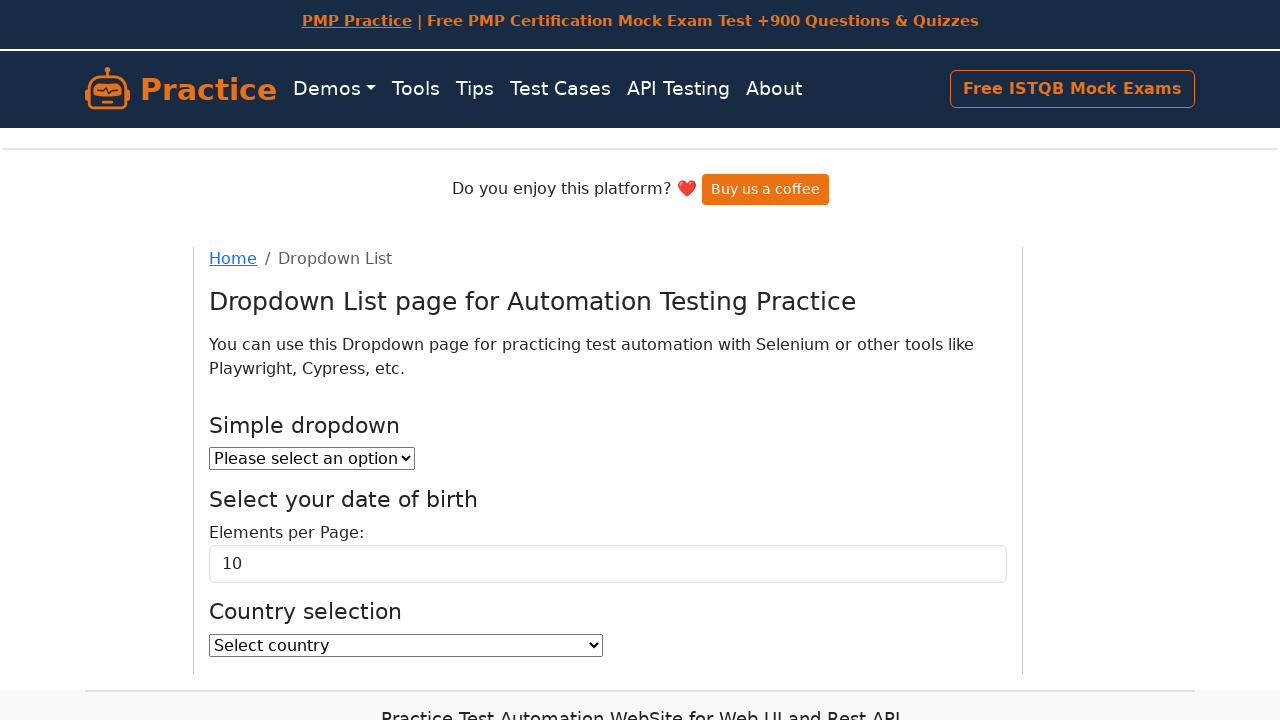

Selected 'BH' (Bahrain) from dropdown by value on #country
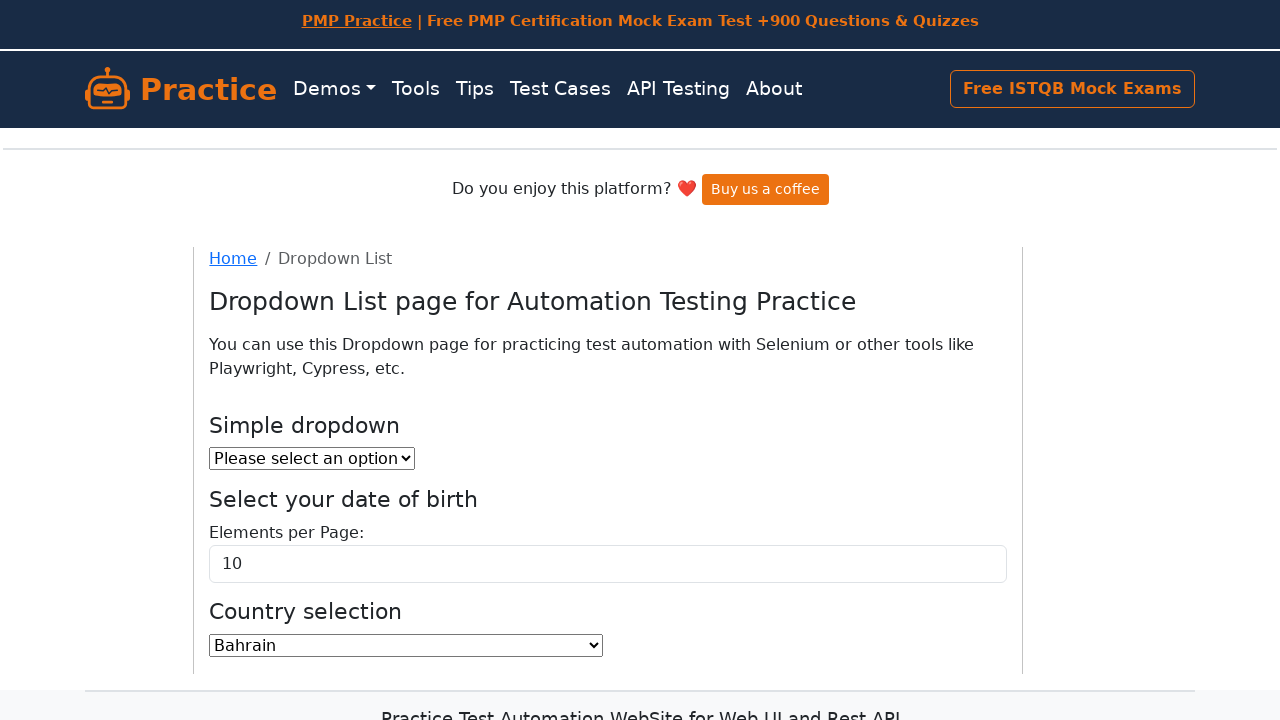

Selected 'BB' (Barbados) from dropdown by value attribute on #country
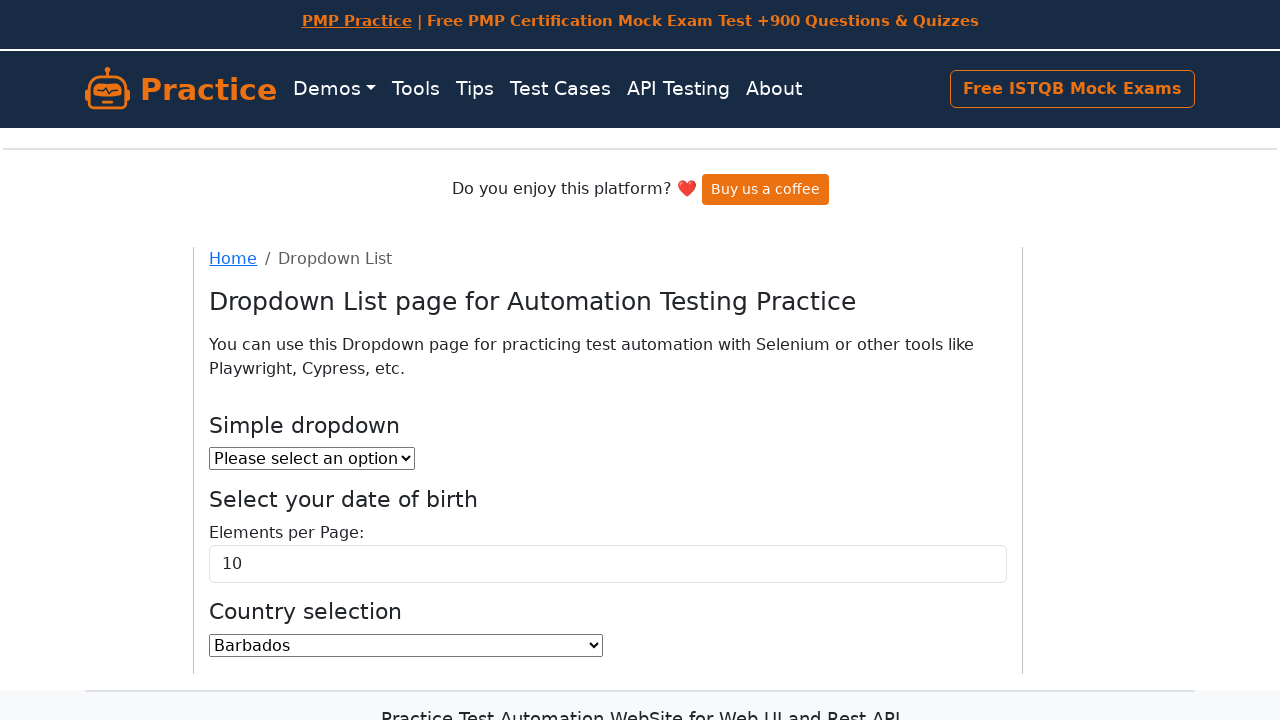

Selected 'Australia' from dropdown by visible label on #country
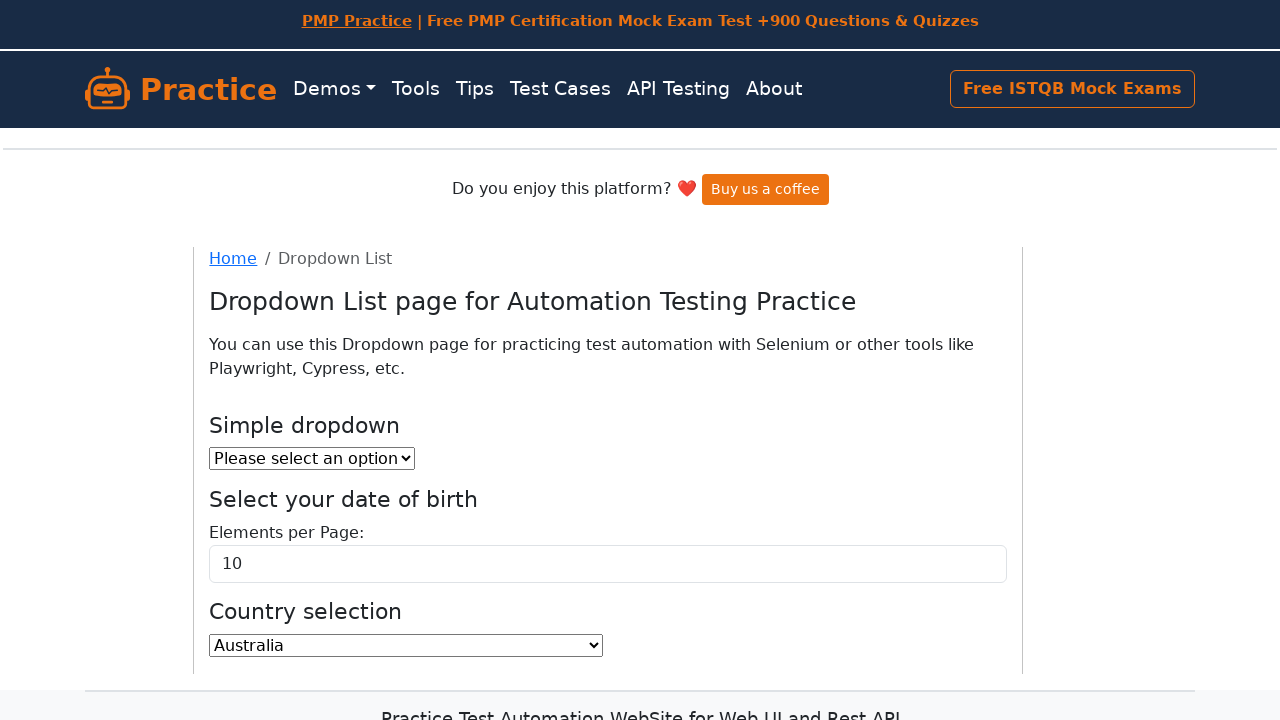

Selected option at index 3 from dropdown on #country
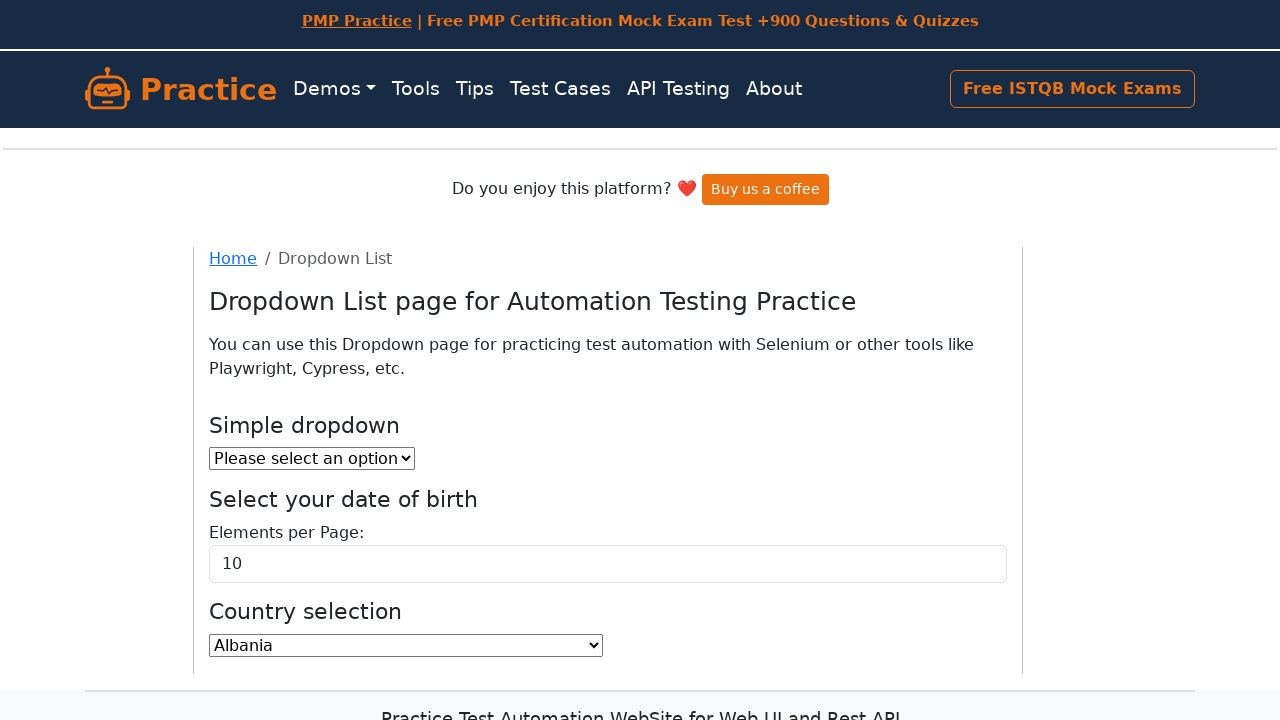

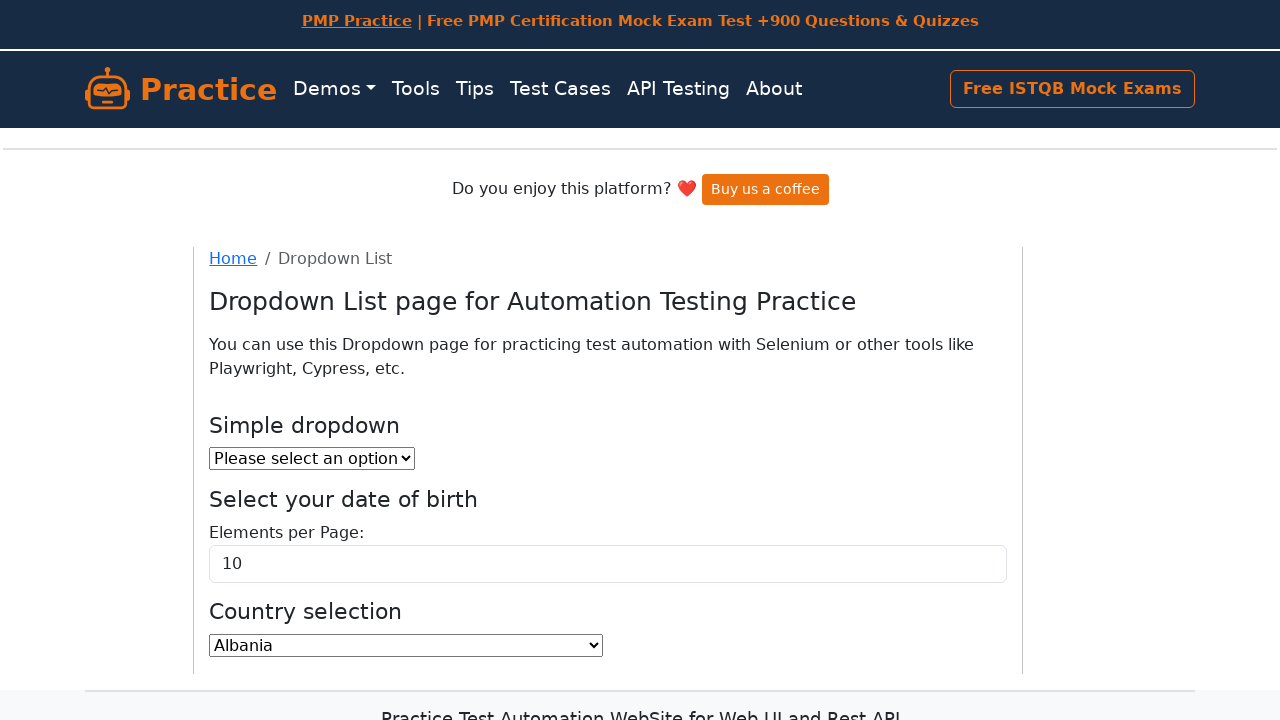